Tests the transfer functionality from Bible in Every Language by navigating to a transfer URL for English ULB, then verifying that English, Genesis, Deuteronomy, and items hidden count are displayed.

Starting URL: https://doc.bibleineverylanguage.org/transfer/repo_url=https:%2F%2Fcontent.bibletranslationtools.org%2FWycliffeAssociates%2Fen_ulb

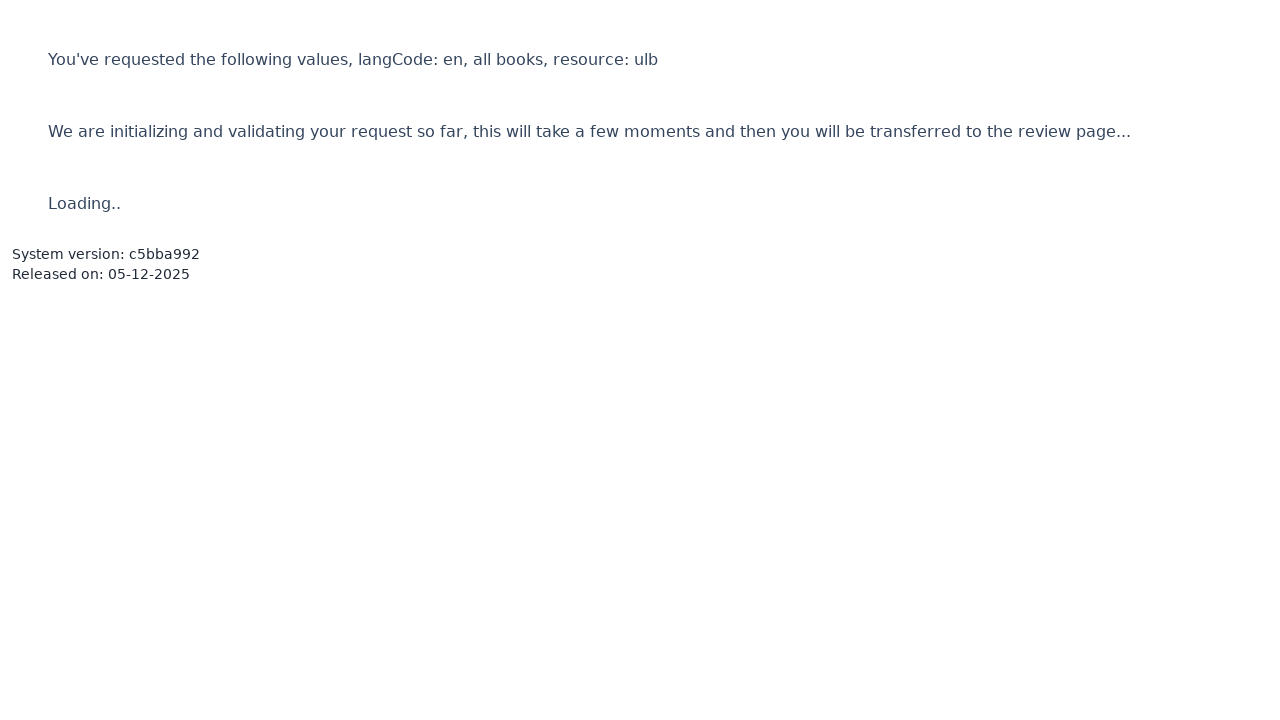

Waited for English text to appear on transfer page
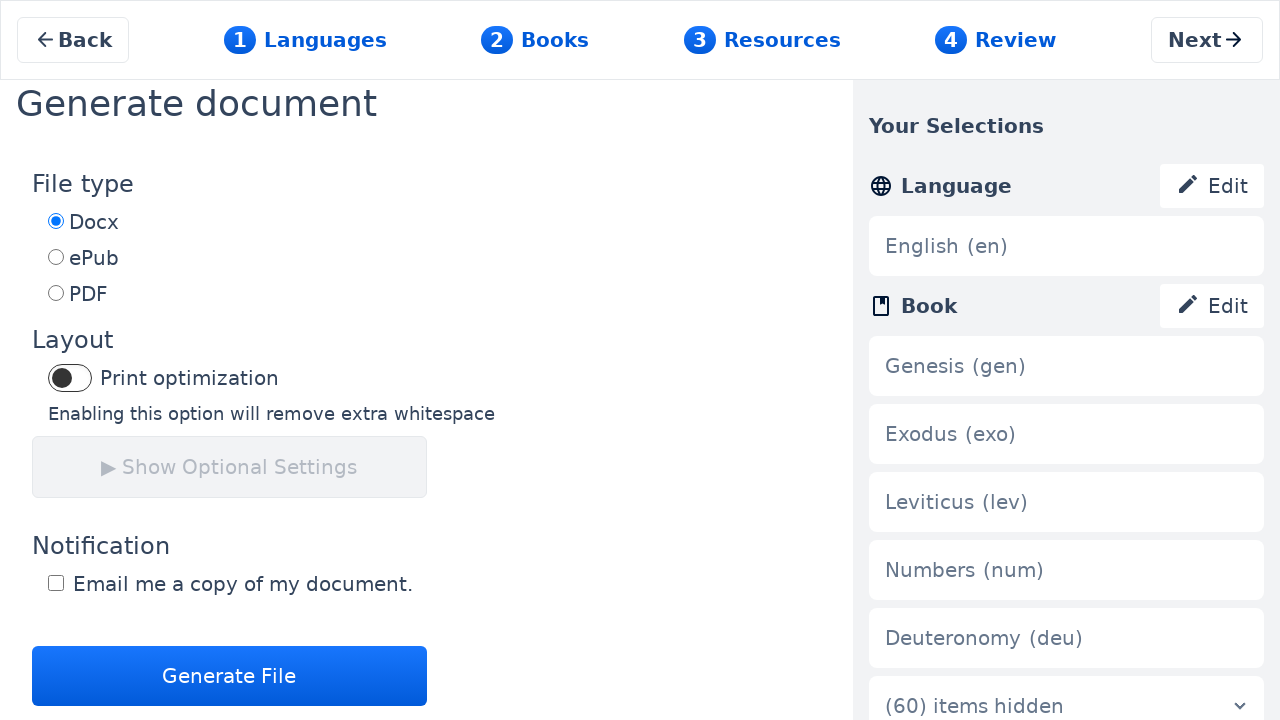

Waited for Genesis text to appear
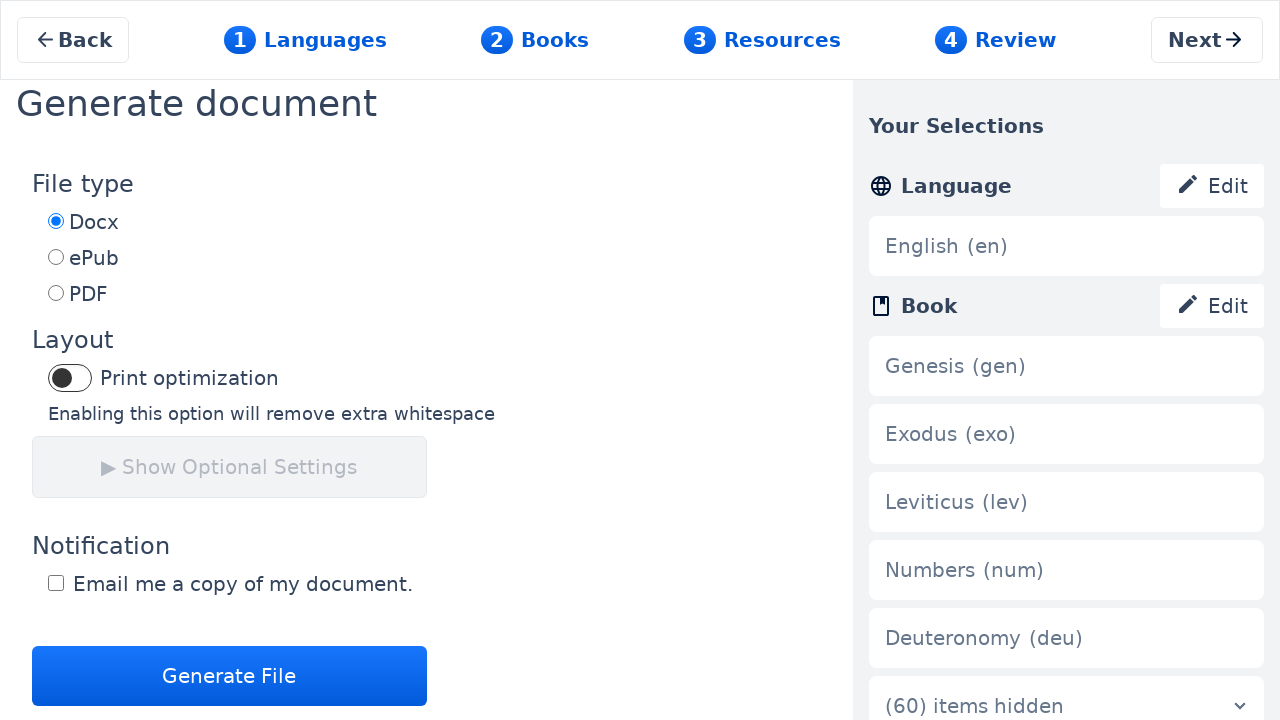

Waited for Deuteronomy text to appear
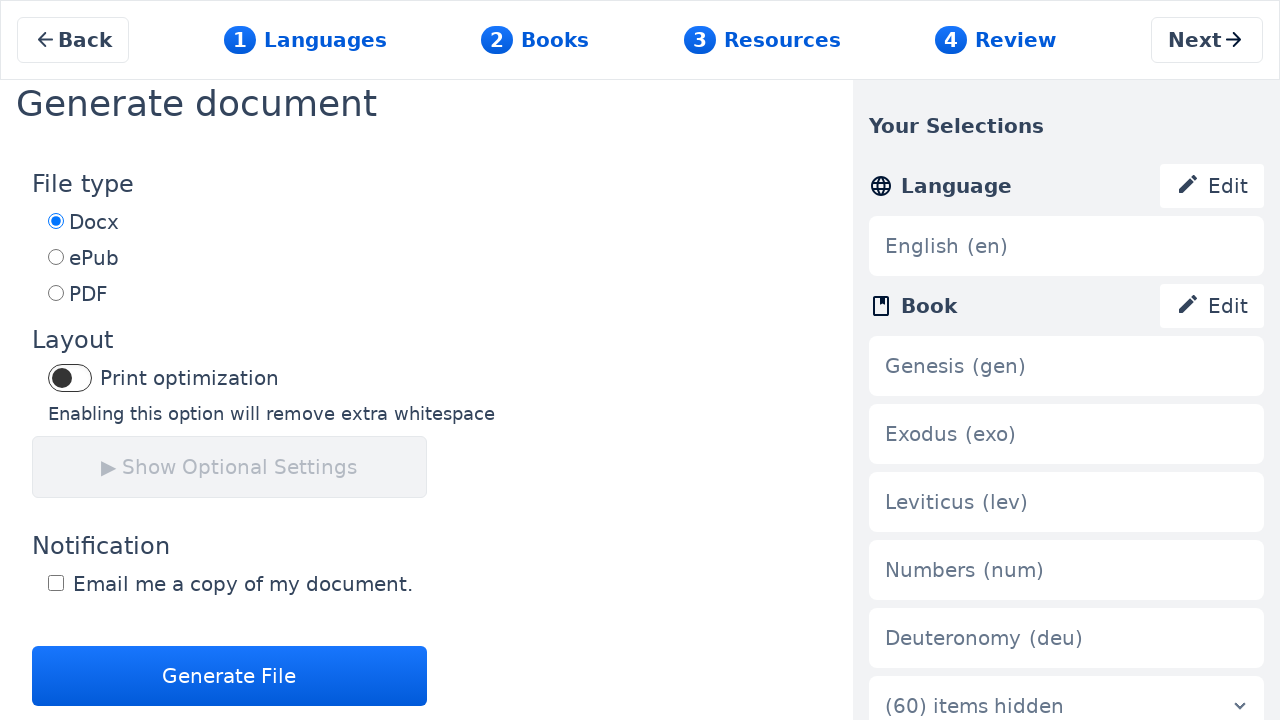

Waited for items hidden count (60) to appear, verifying transfer page loaded successfully
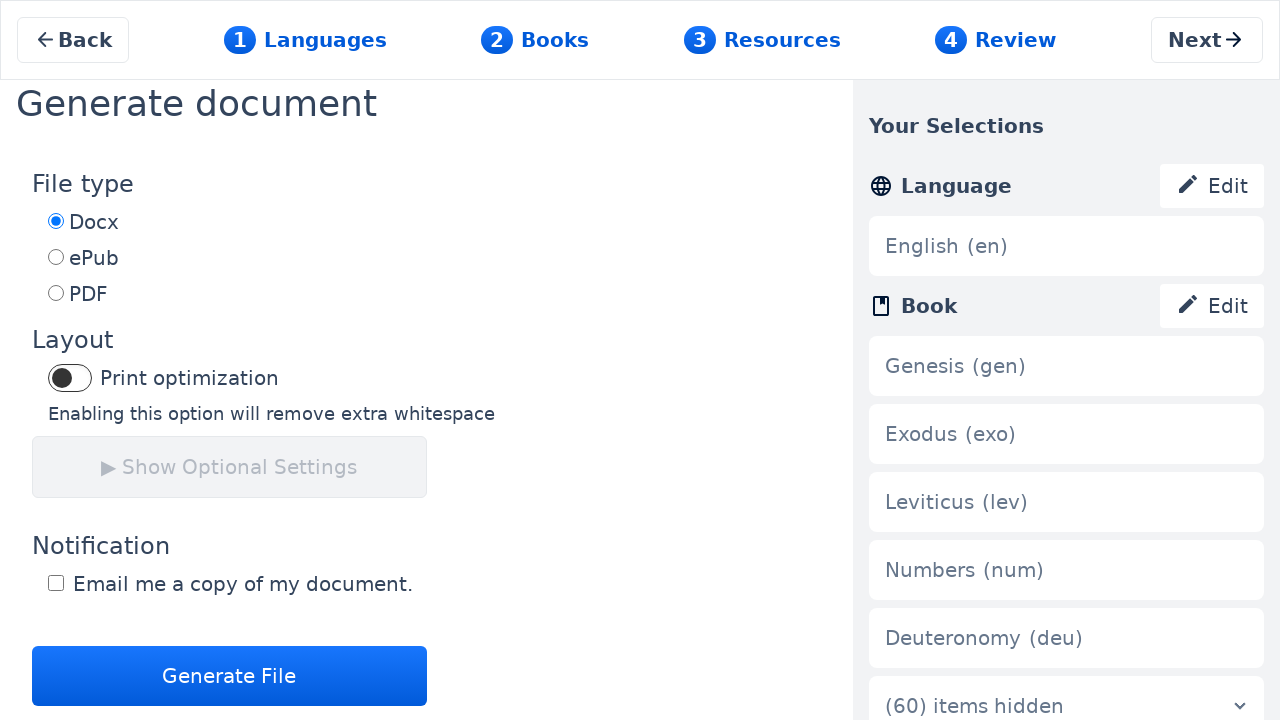

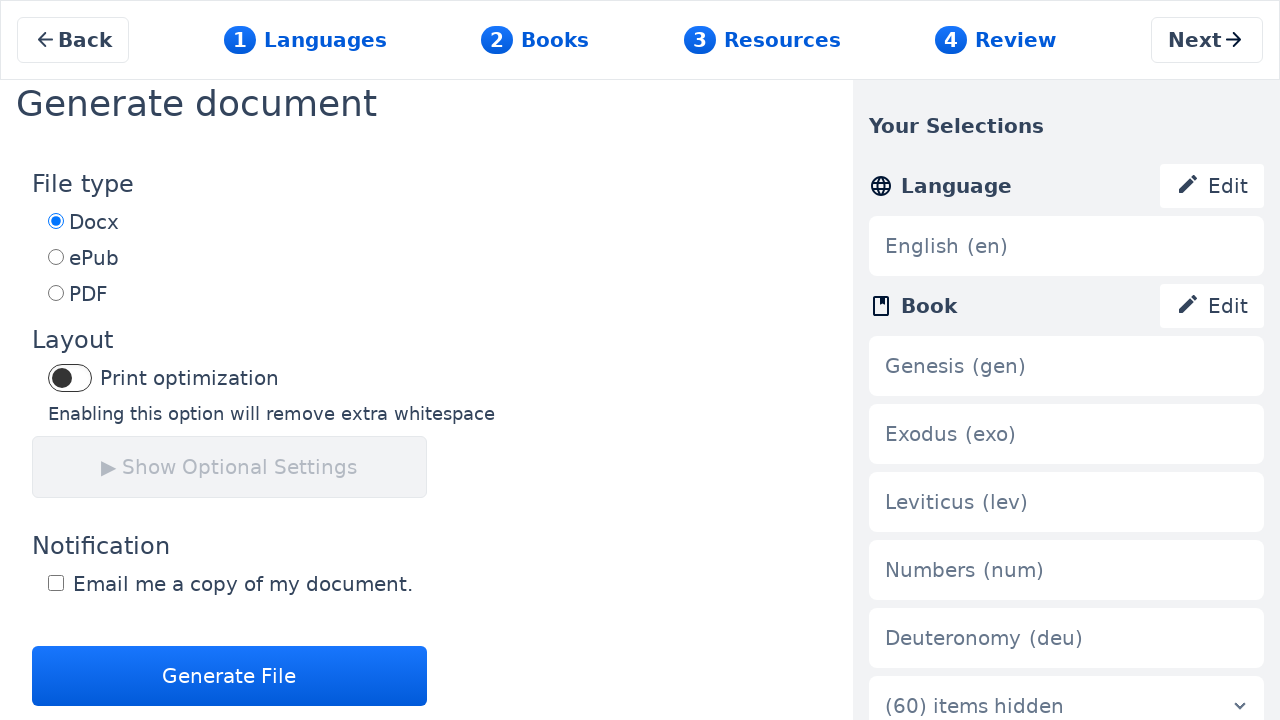